Tests JavaScript alert handling by clicking a button that triggers an alert, retrieving the alert text, and accepting/dismissing the alert dialog.

Starting URL: http://www.tizag.com/javascriptT/javascriptalert.php

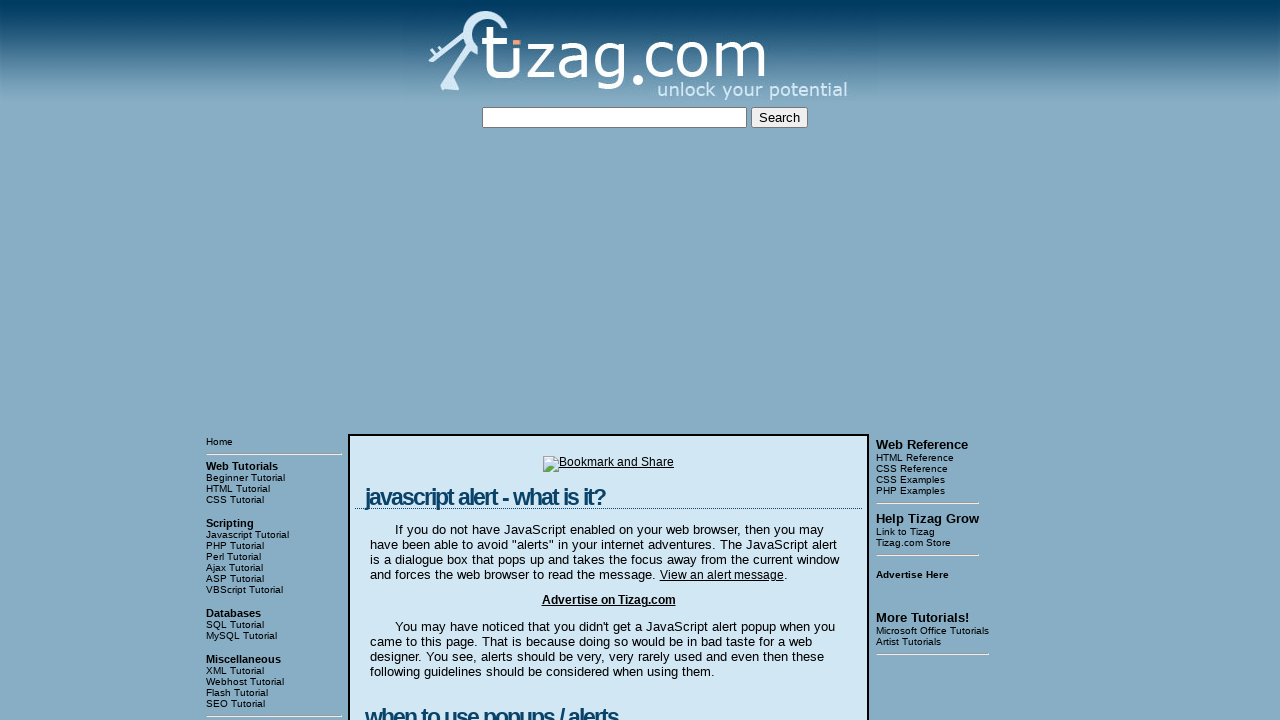

Clicked button to trigger JavaScript alert at (428, 361) on xpath=//div[@class='display']//form//input
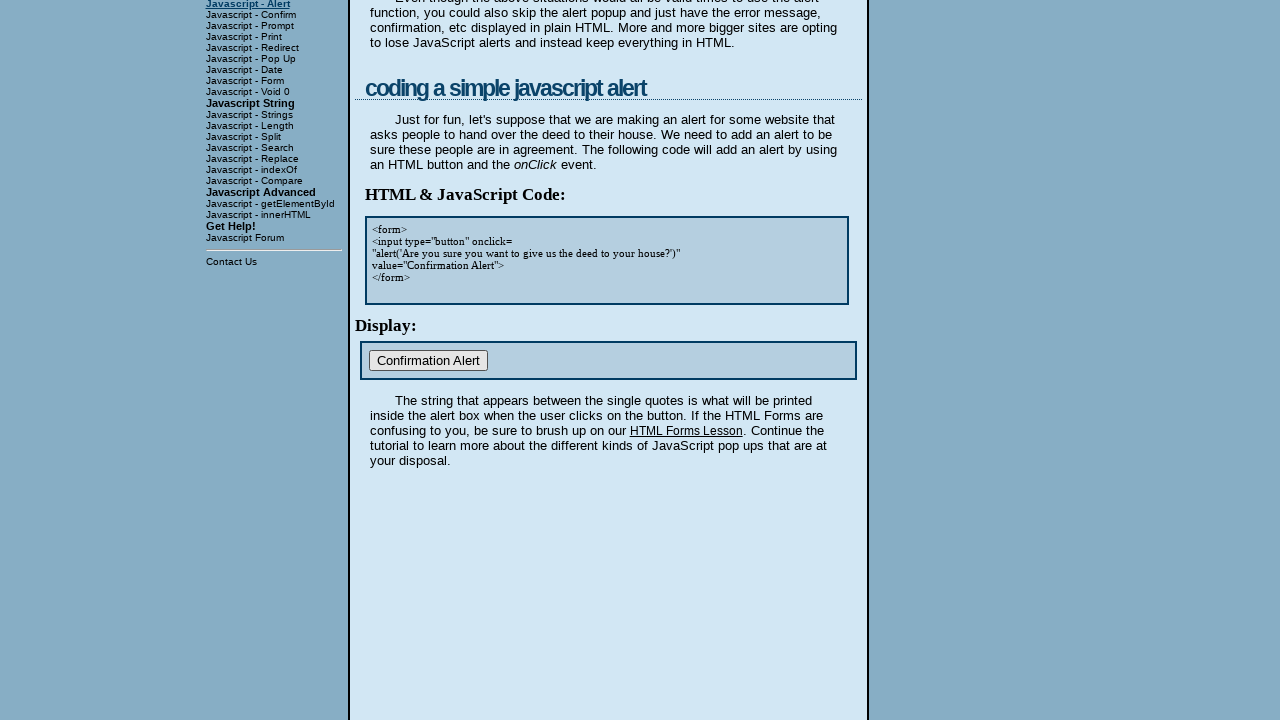

Set up dialog handler to accept alerts
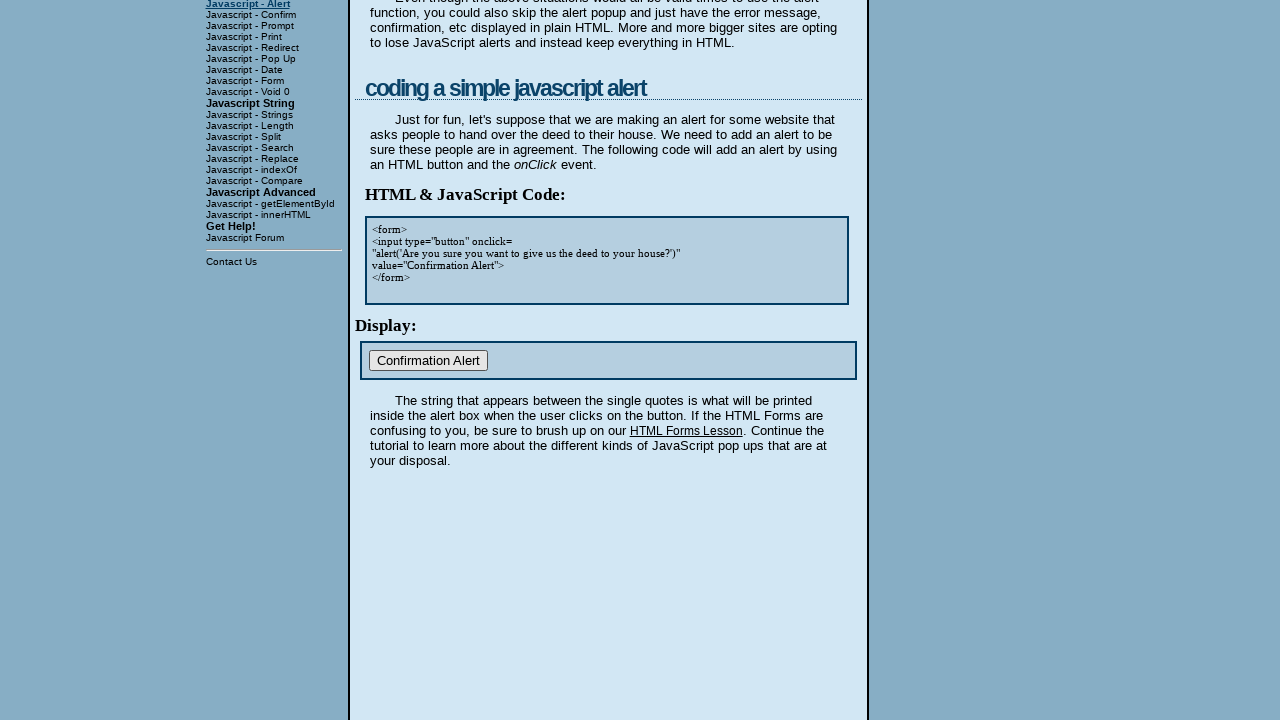

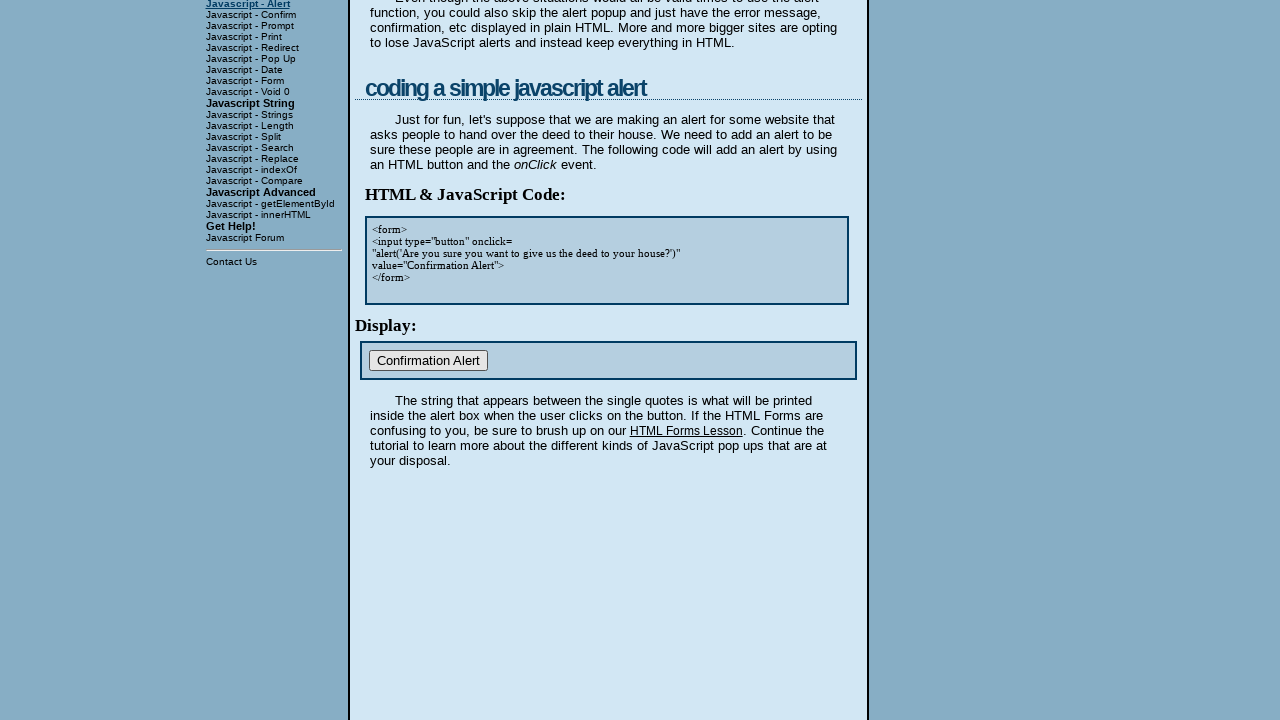